Tests drag and drop functionality on the jQuery UI demo page by dragging an element from the draggable area to the droppable target within an iframe.

Starting URL: https://jqueryui.com/droppable/

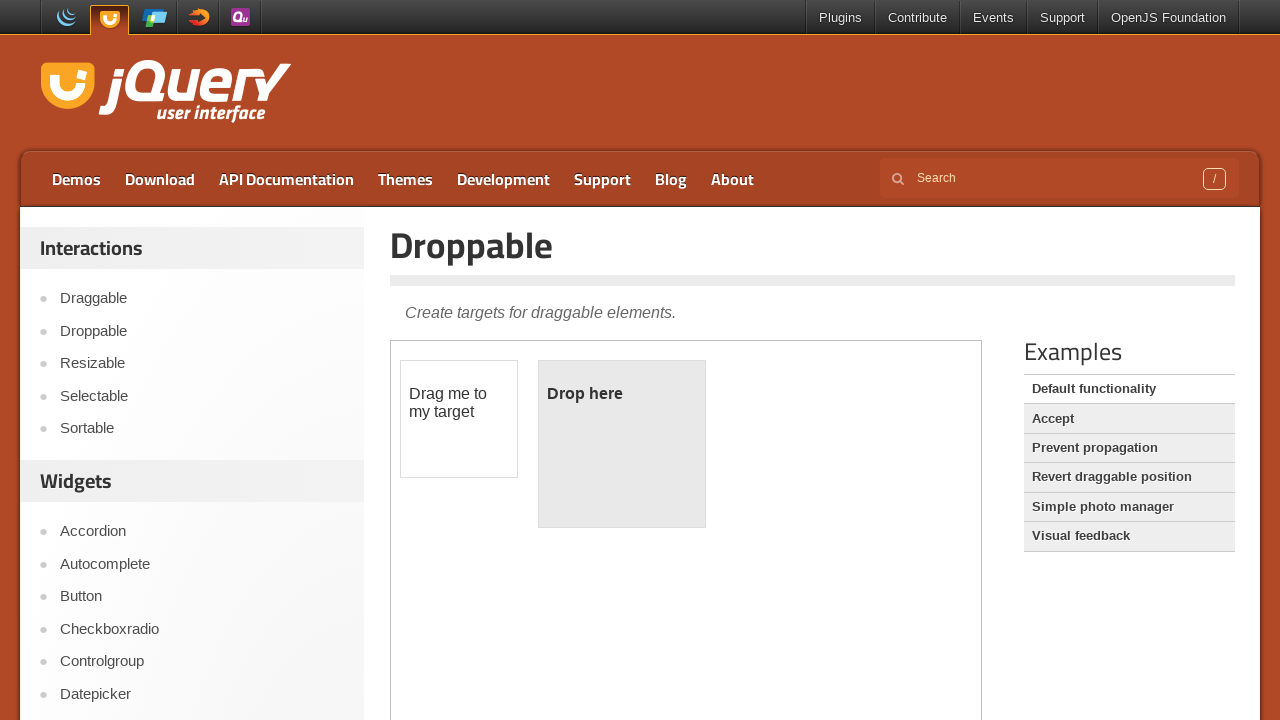

Located the first iframe on the jQuery UI droppable demo page
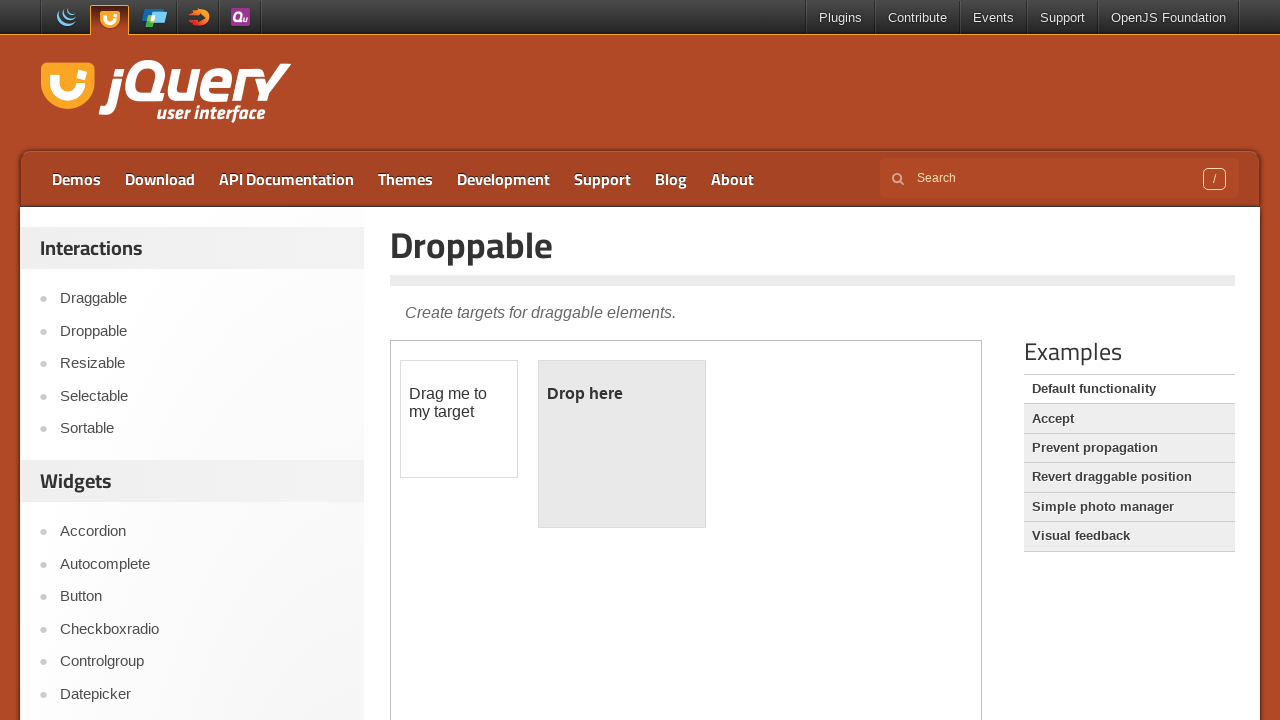

Located the draggable element with id 'draggable' within the iframe
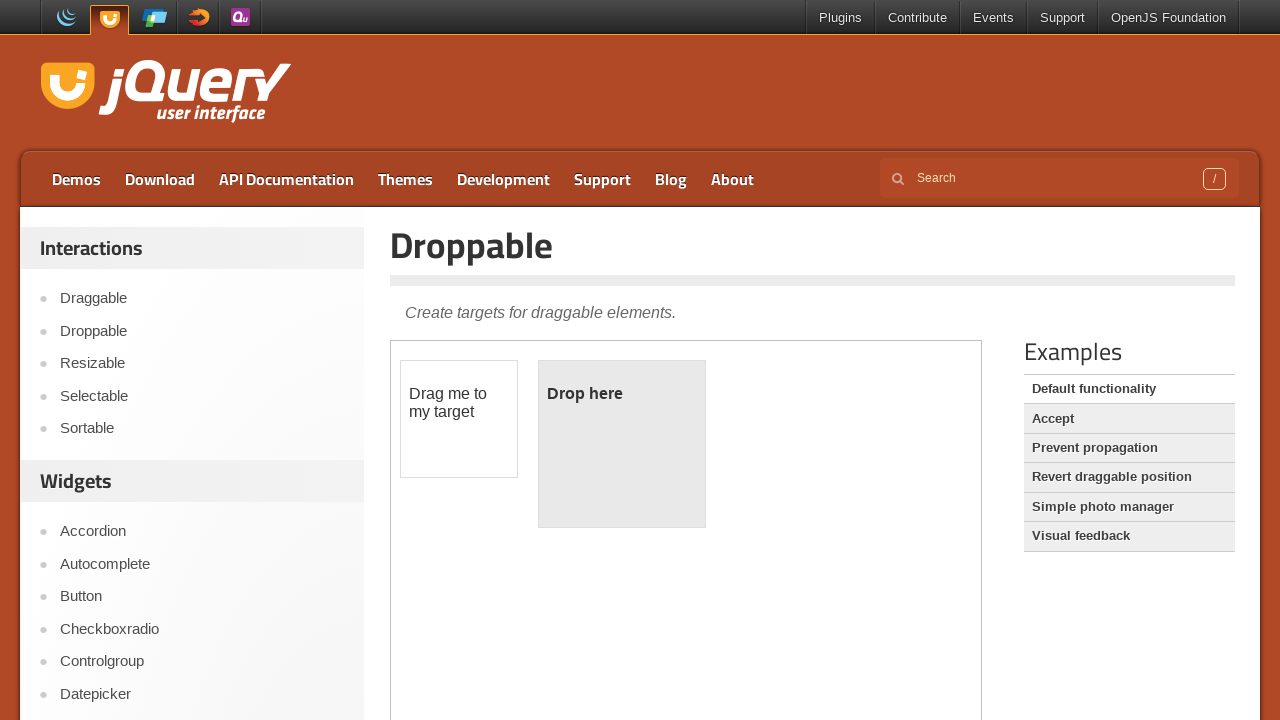

Located the droppable target element with id 'droppable' within the iframe
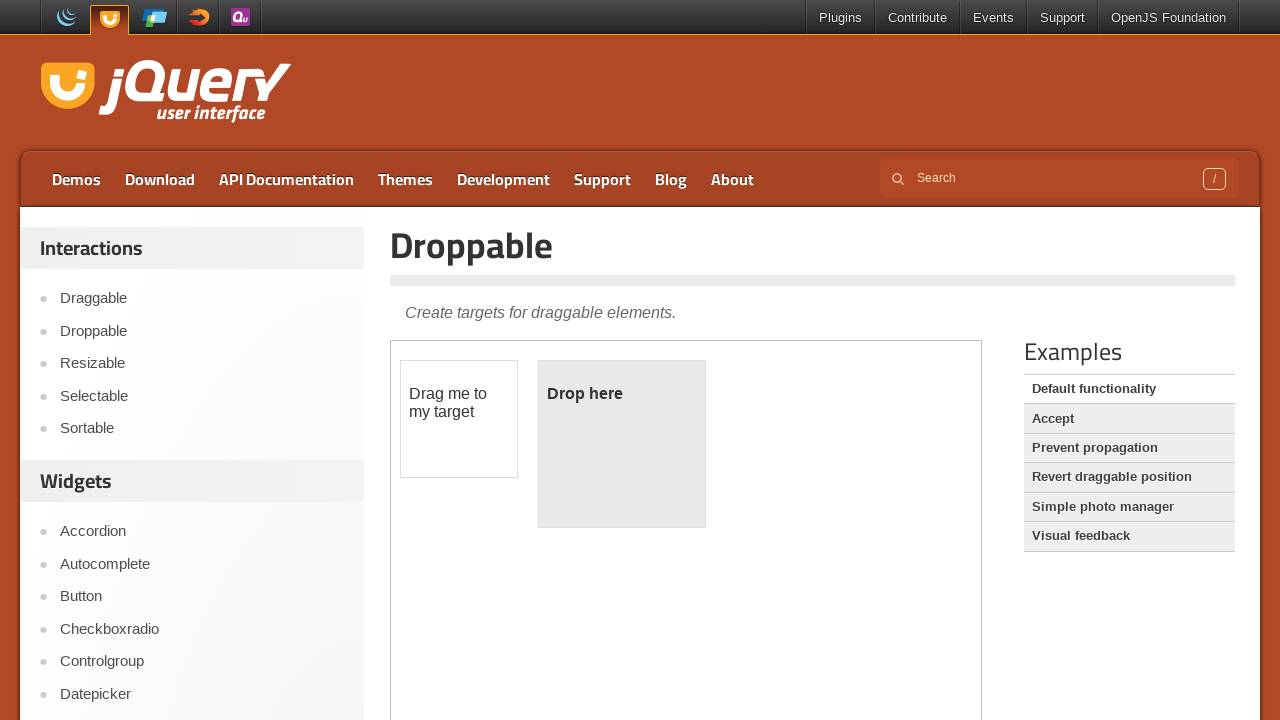

Successfully dragged the draggable element to the droppable target at (622, 444)
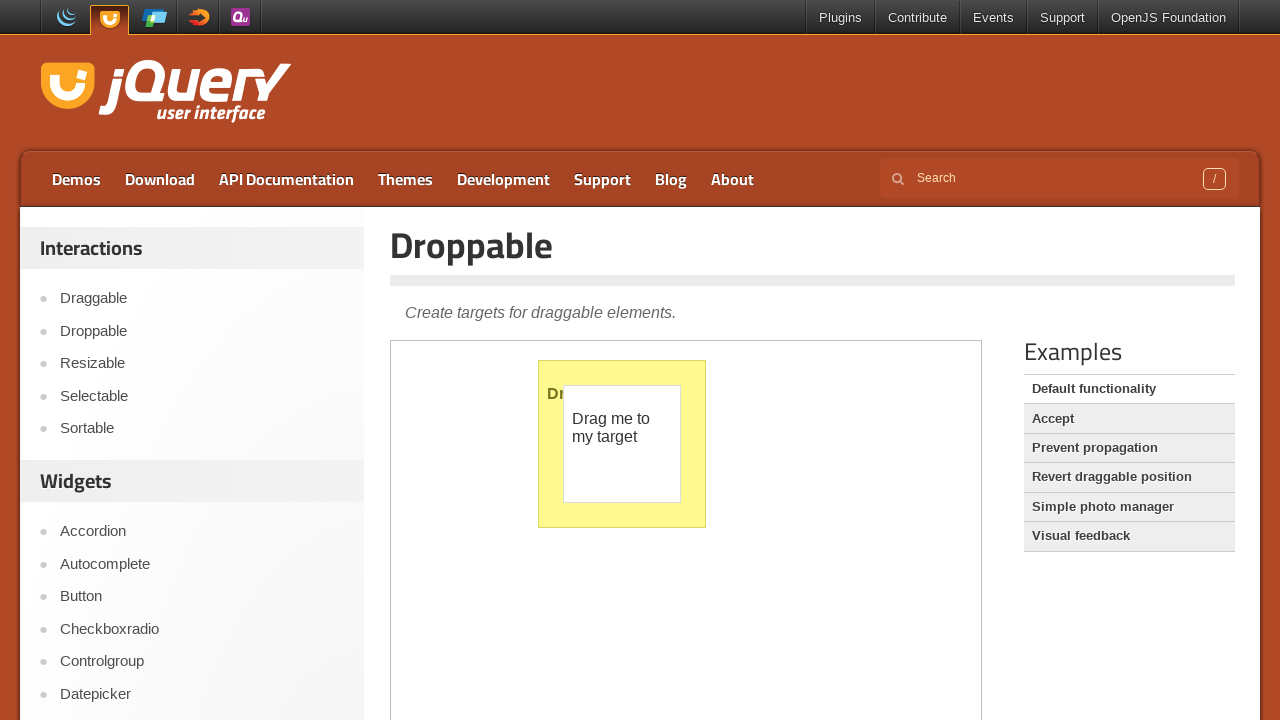

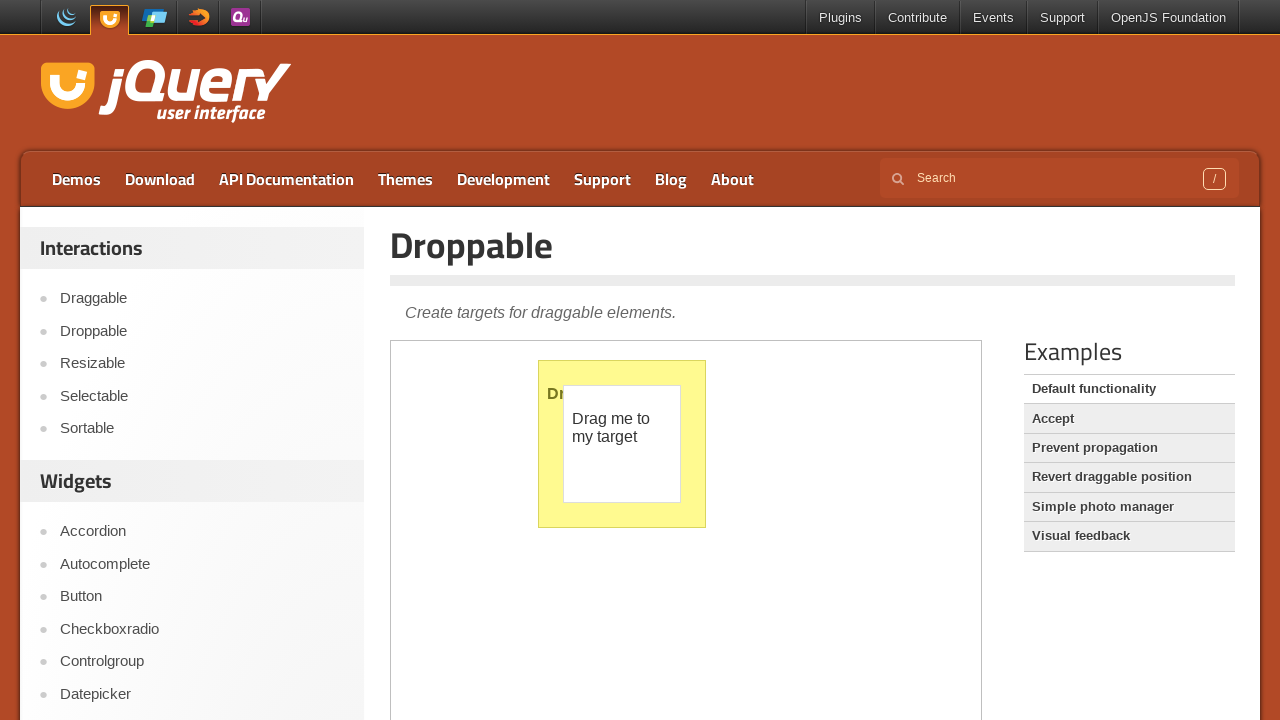